Tests mouse interaction by performing a click-and-hold action followed by a release on a submit button element on a contact form page.

Starting URL: http://www.mycontactform.com

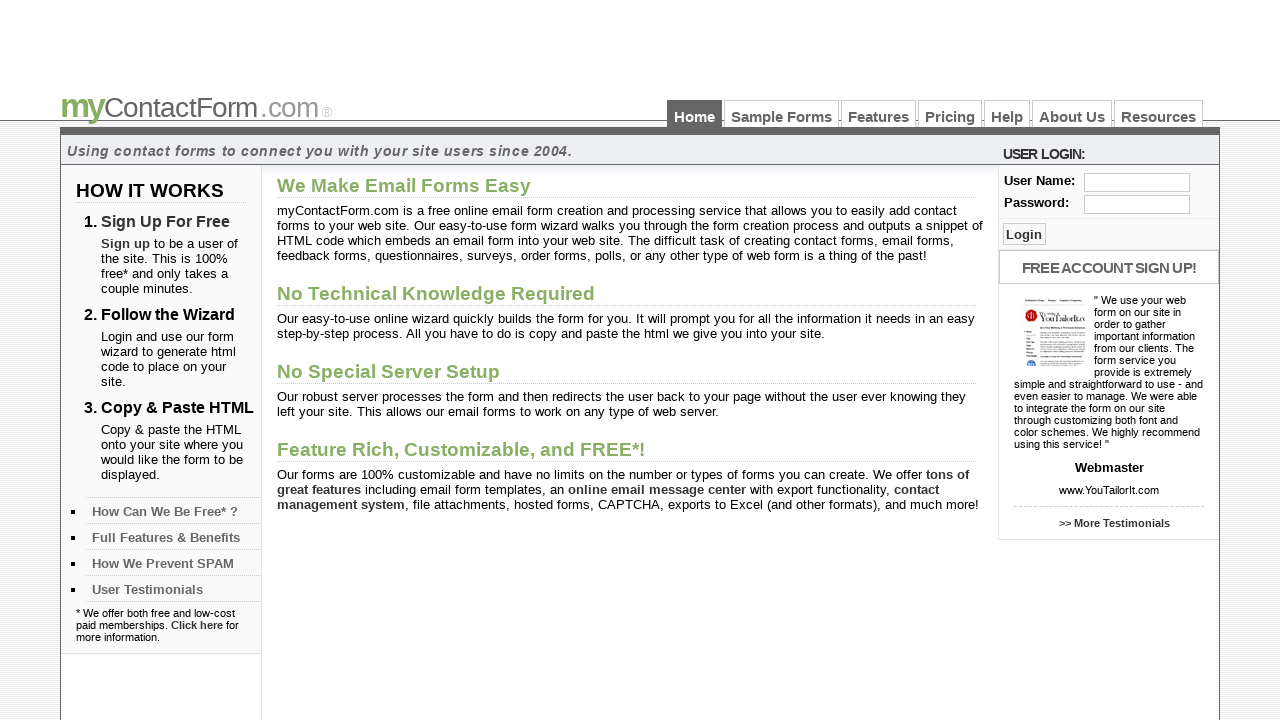

Located submit button element on contact form
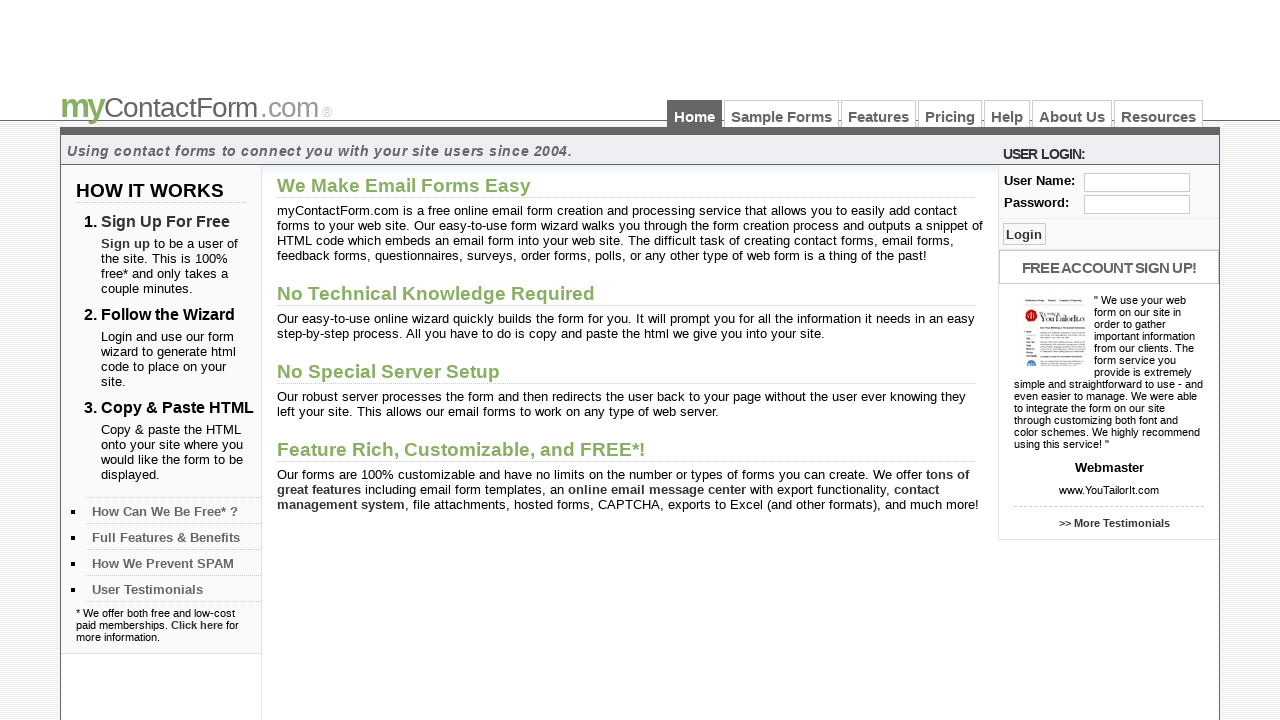

Submit button became visible
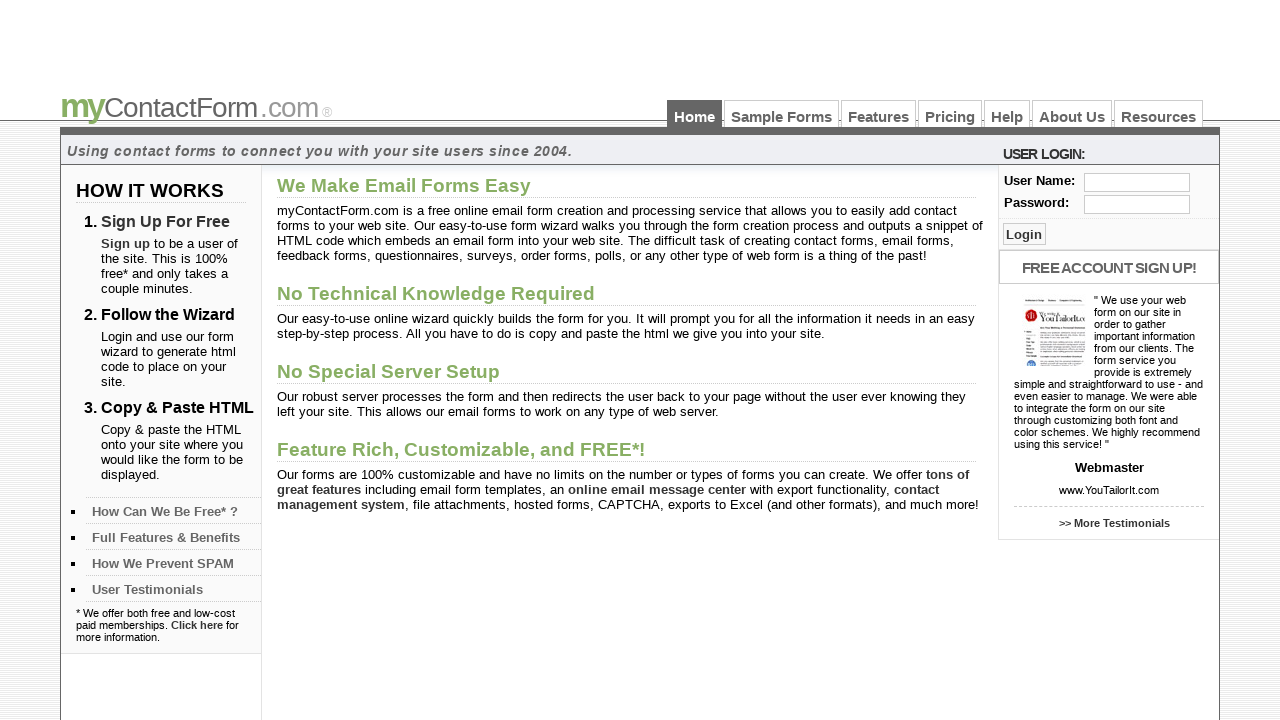

Retrieved bounding box coordinates of submit button
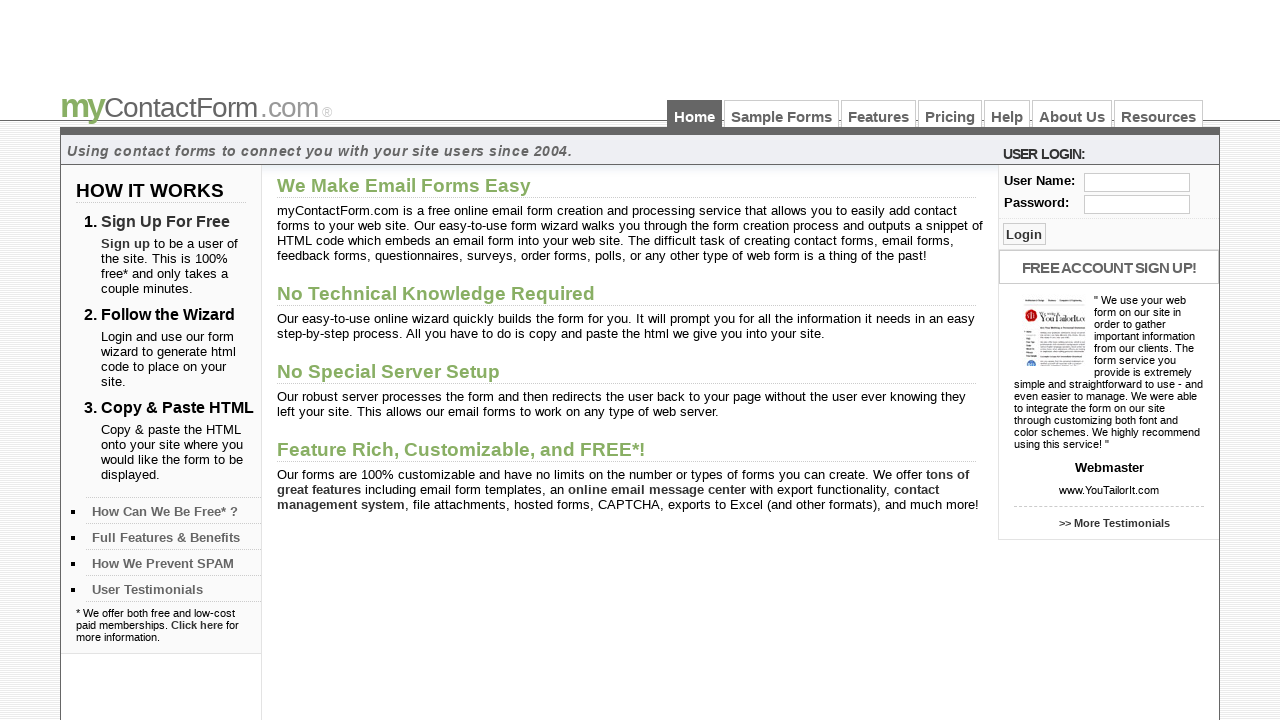

Moved mouse to center of submit button at (1024, 234)
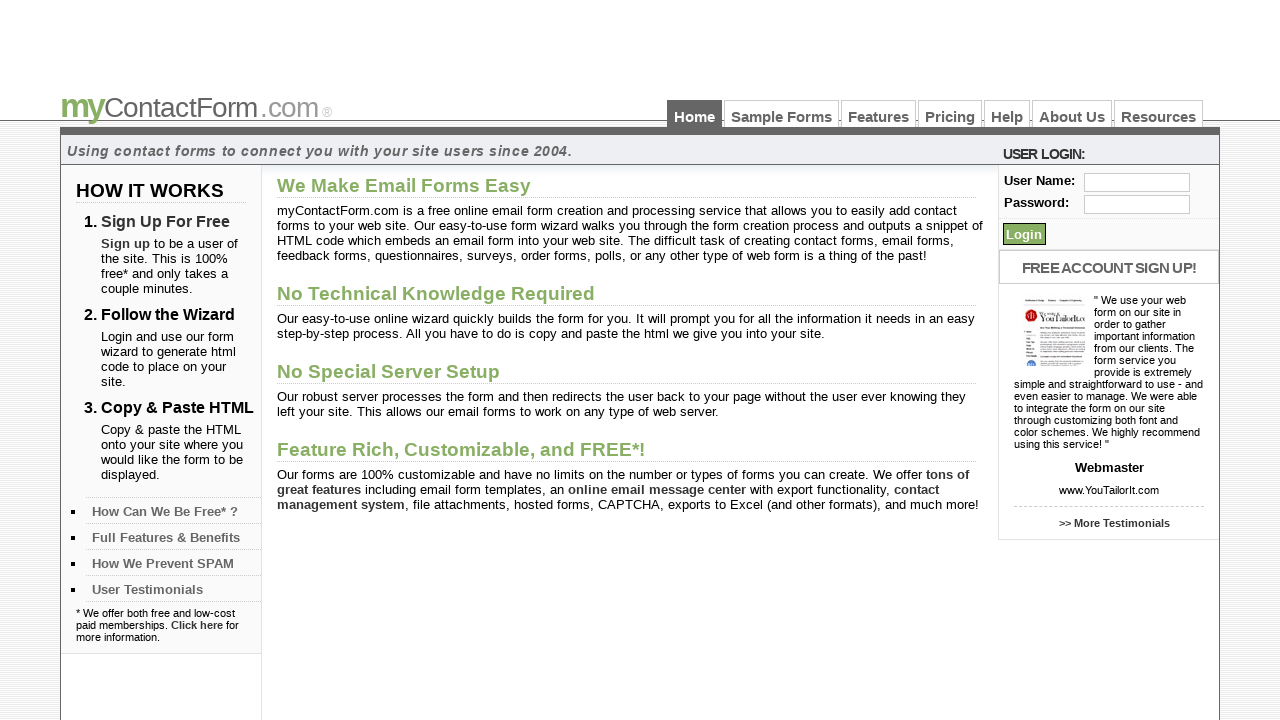

Pressed mouse button down on submit button at (1024, 234)
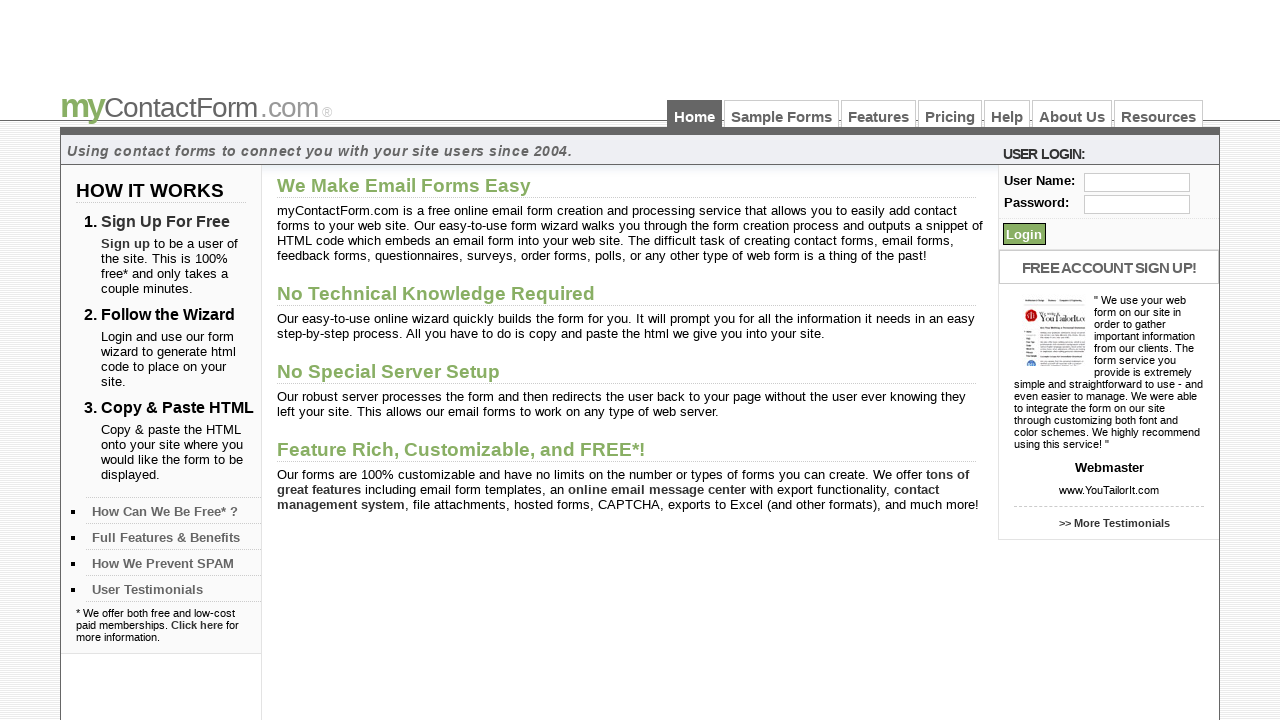

Waited 3 seconds while holding mouse button
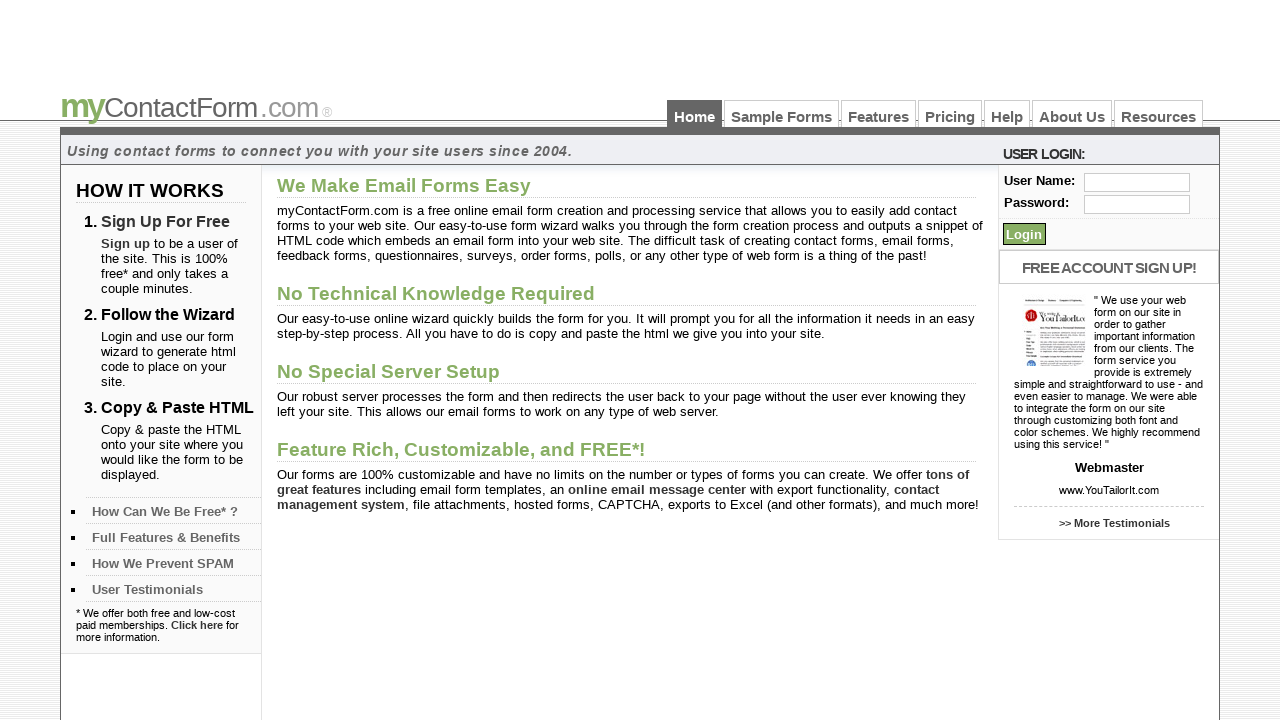

Released mouse button, completing click-and-hold action on submit button at (1024, 234)
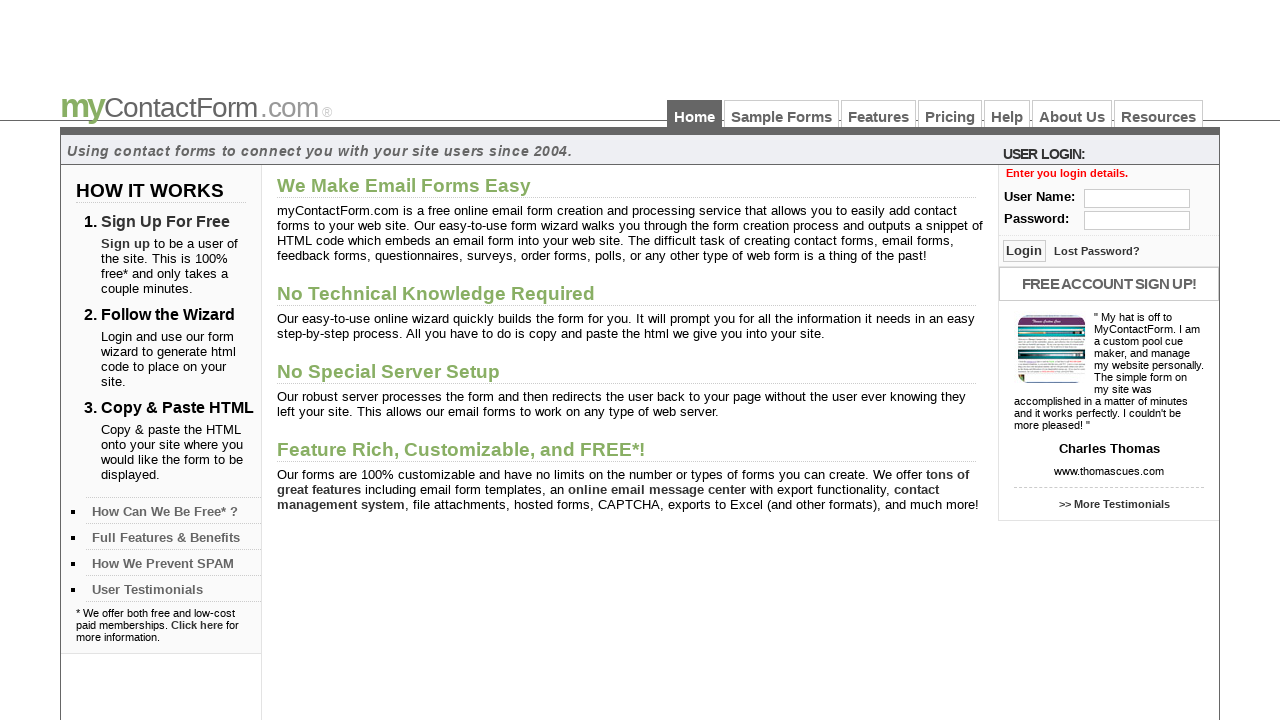

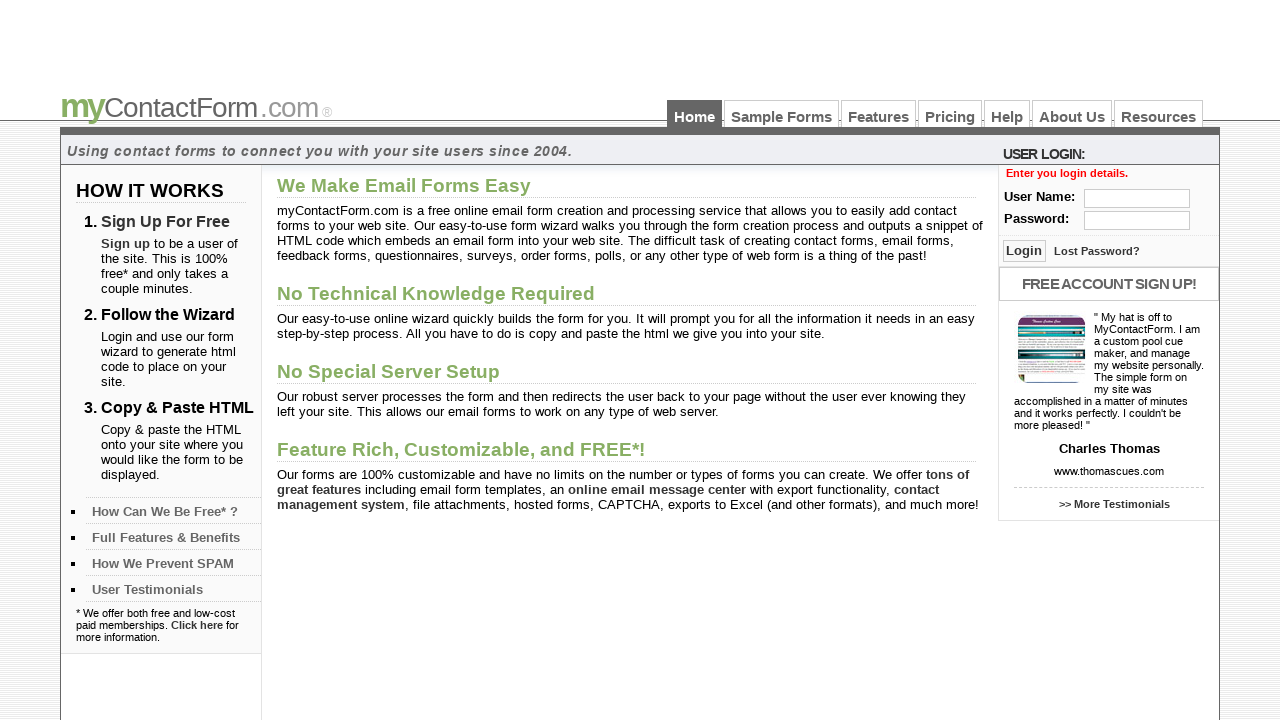